Tests an explicit wait scenario where the script waits for a price to become $100, then clicks to book, performs a mathematical calculation based on a displayed value, enters the result in a form field, and submits.

Starting URL: http://suninjuly.github.io/explicit_wait2.html

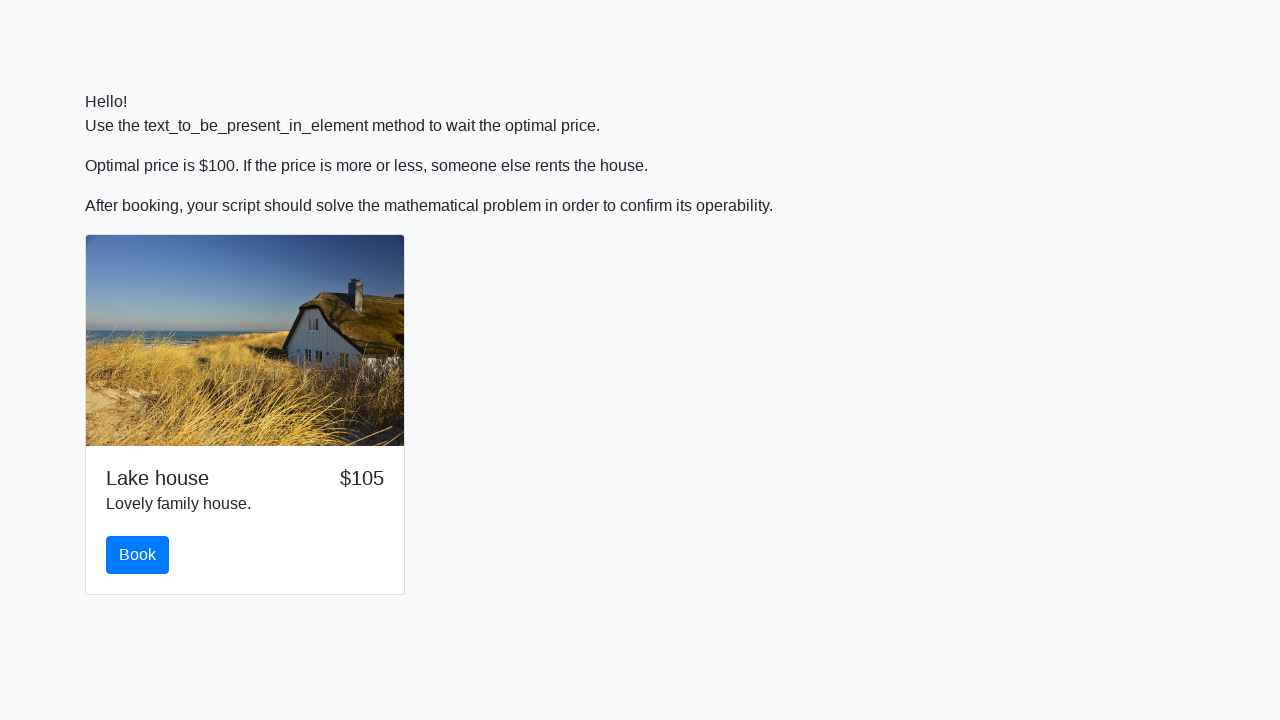

Waited for price element to display $100
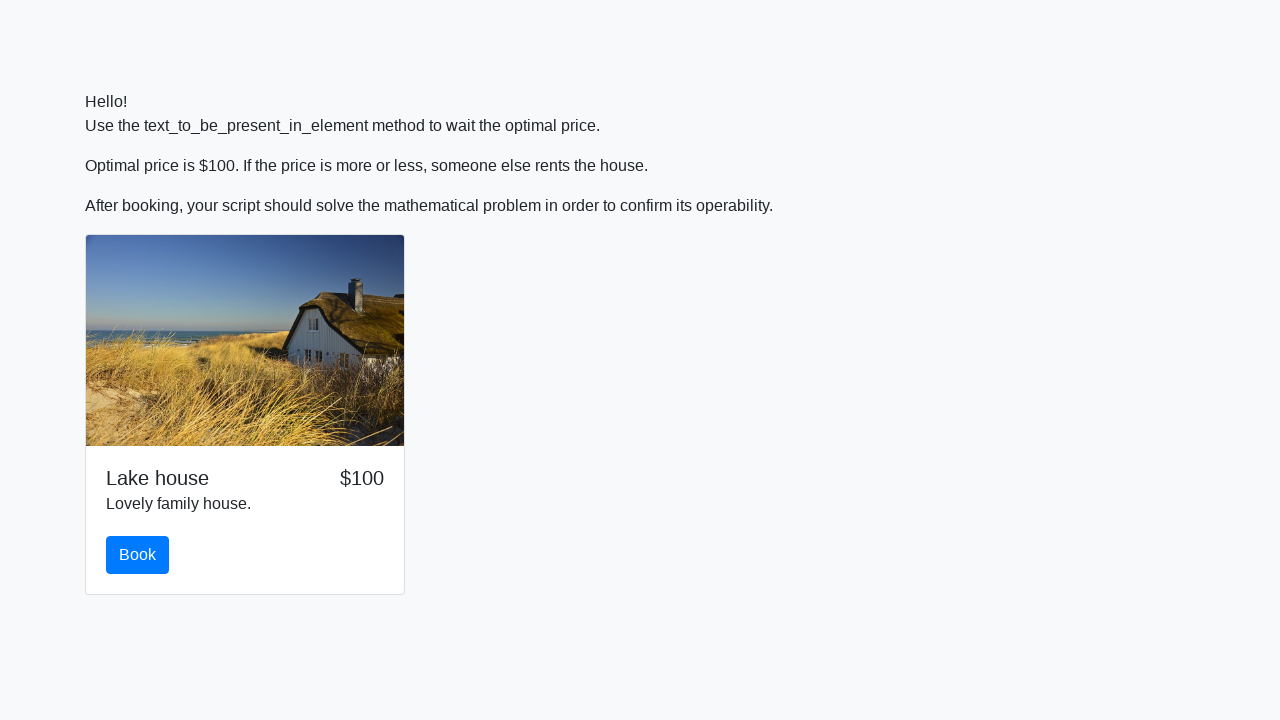

Clicked the book button at (138, 555) on #book
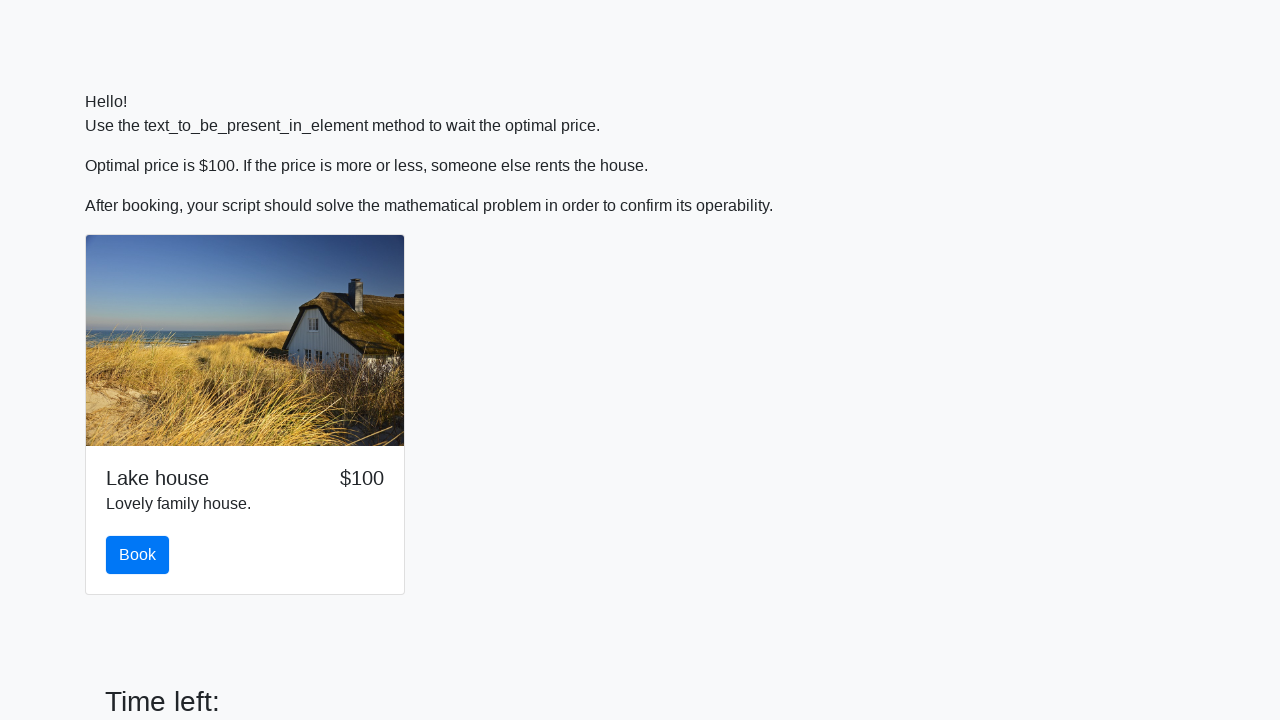

Clicked the primary button in the container at (143, 651) on div.container > button.btn.btn-primary
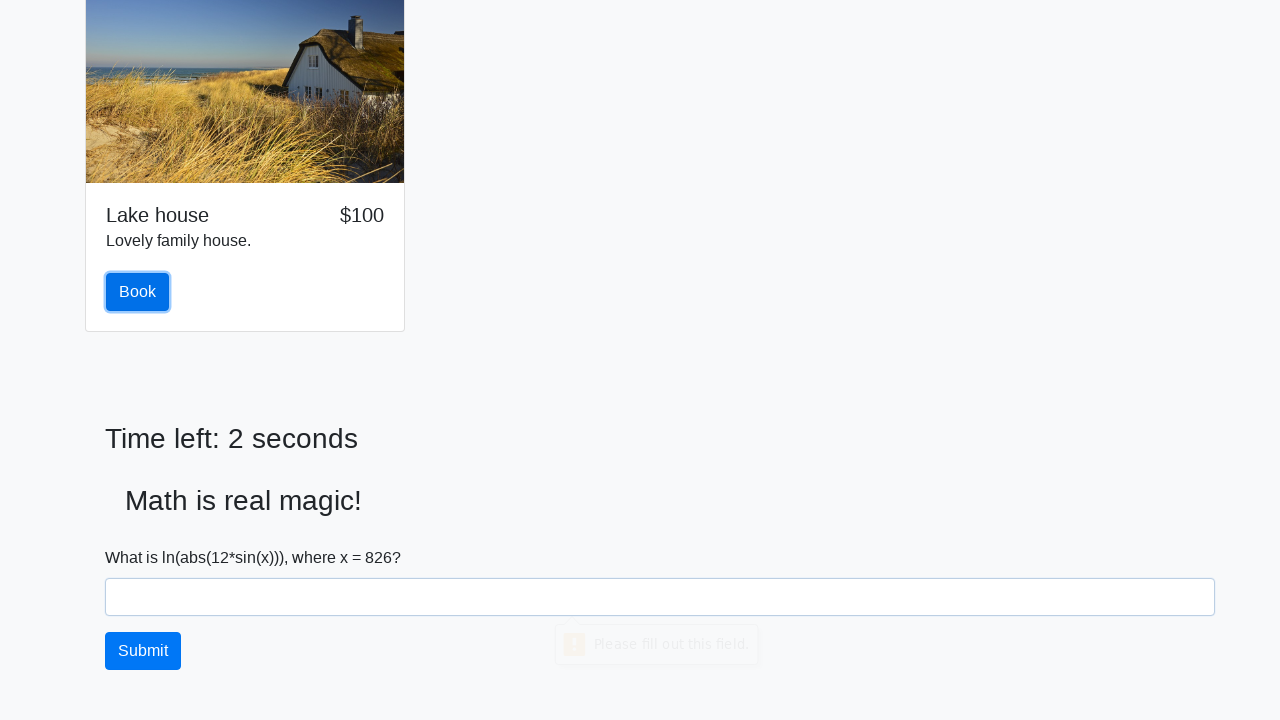

Retrieved input value from page: 826
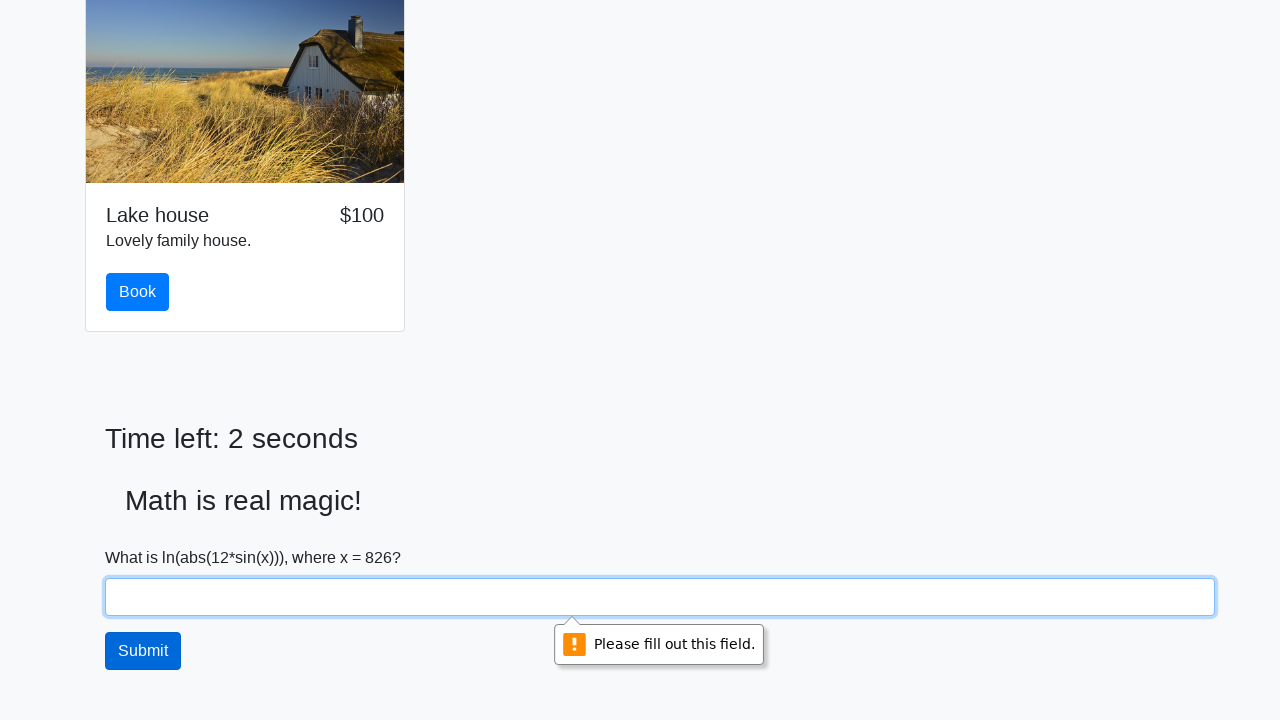

Calculated mathematical result: log(abs(12*sin(826))) = 1.0435342280171531
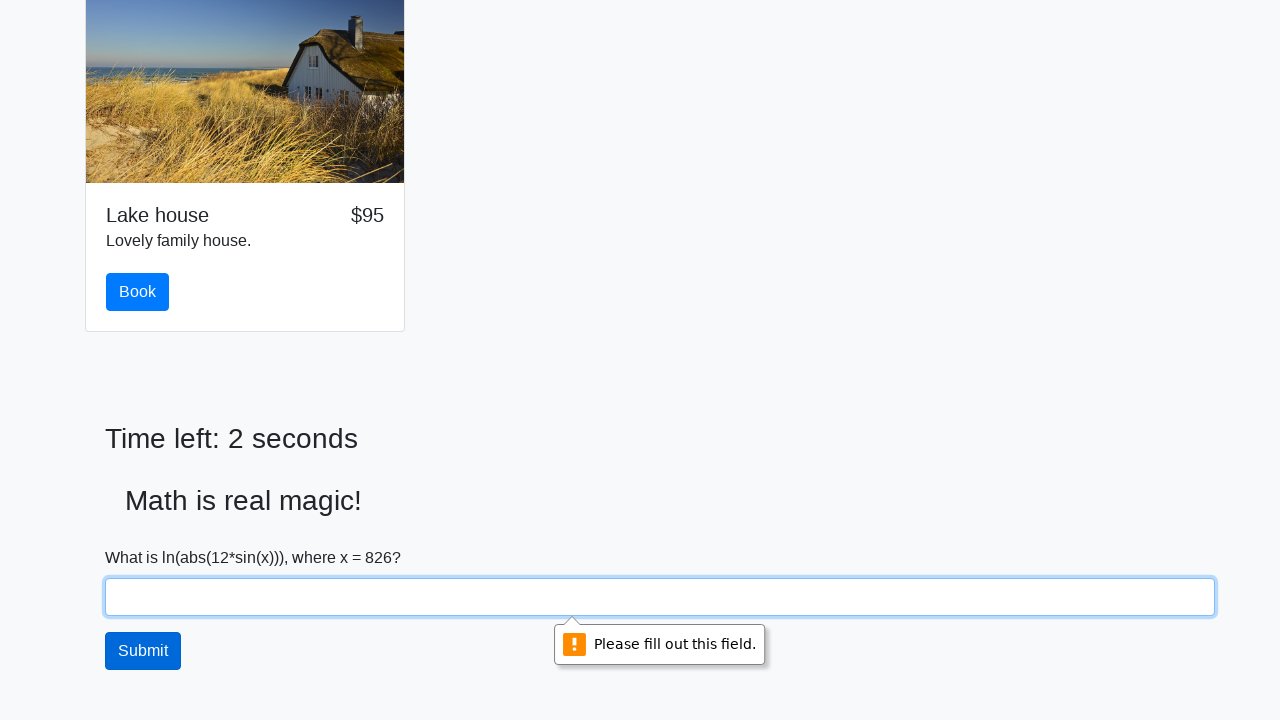

Filled answer field with calculated value: 1.0435342280171531 on #answer
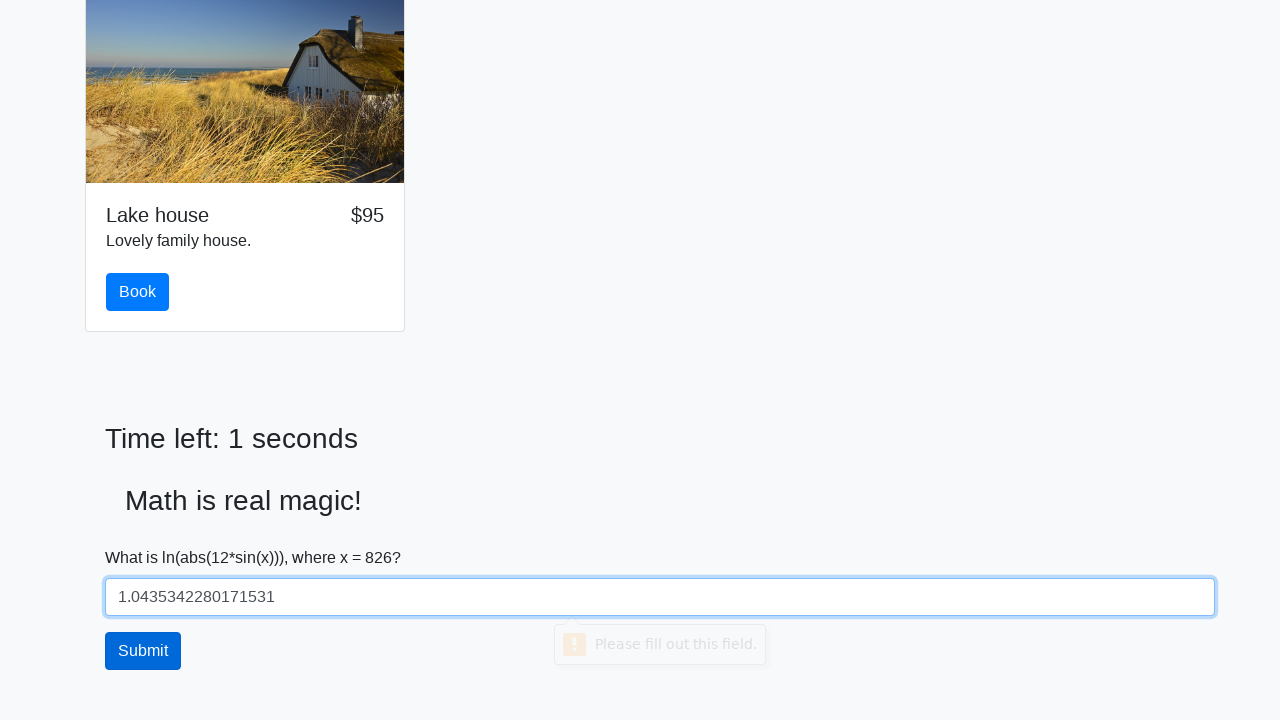

Clicked the solve button to submit at (143, 651) on #solve
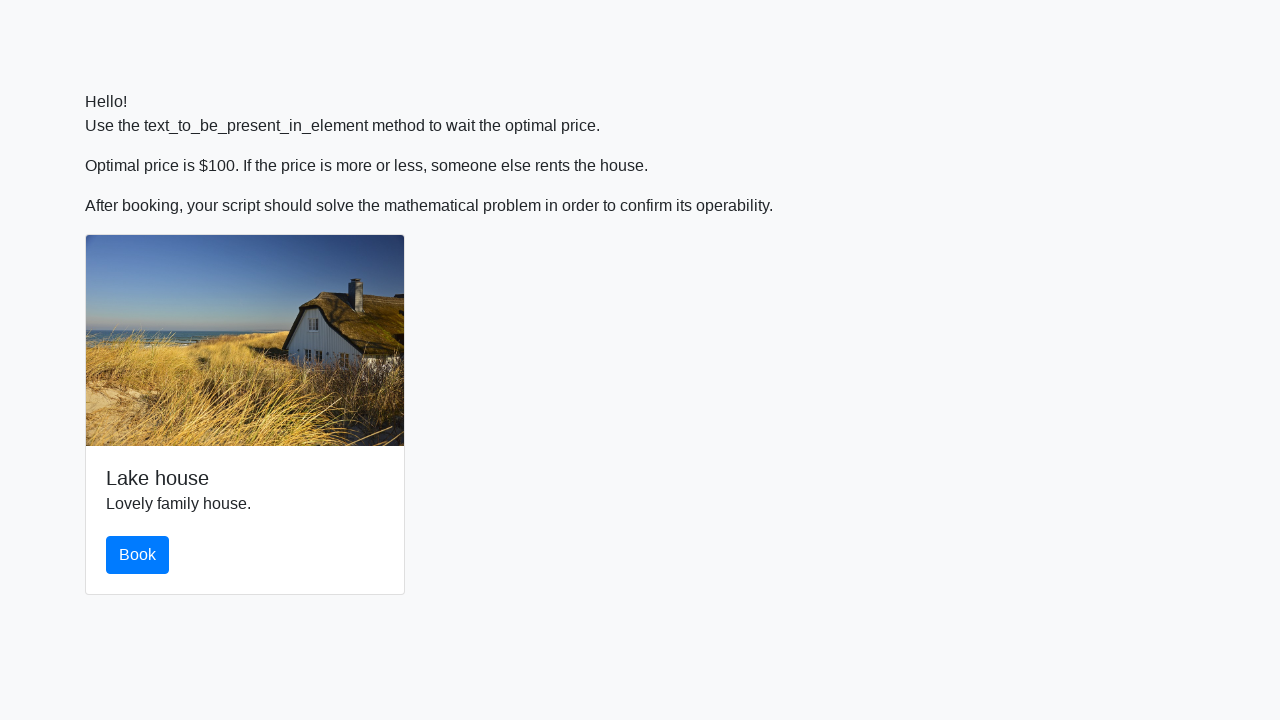

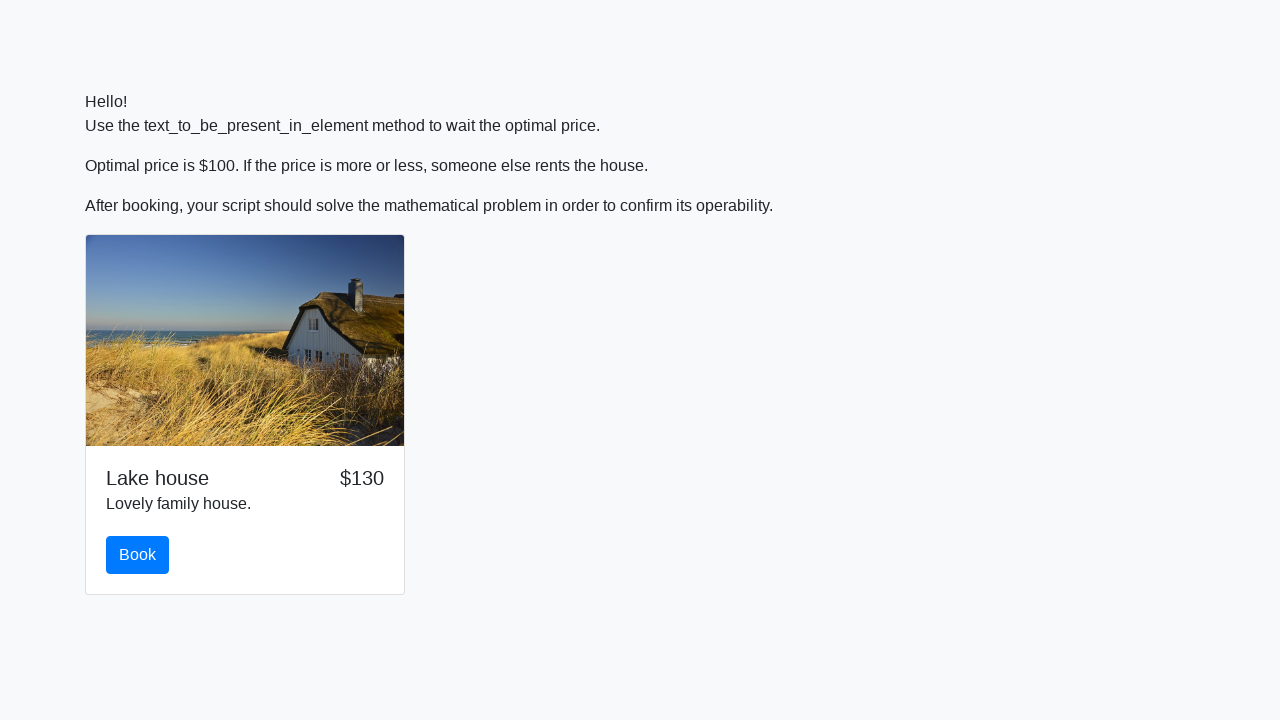